Tests a todo application by adding a new item, checking the first checkbox, and verifying that the todo items are displayed correctly and the checkbox is selected

Starting URL: https://lambdatest.github.io/sample-todo-app/

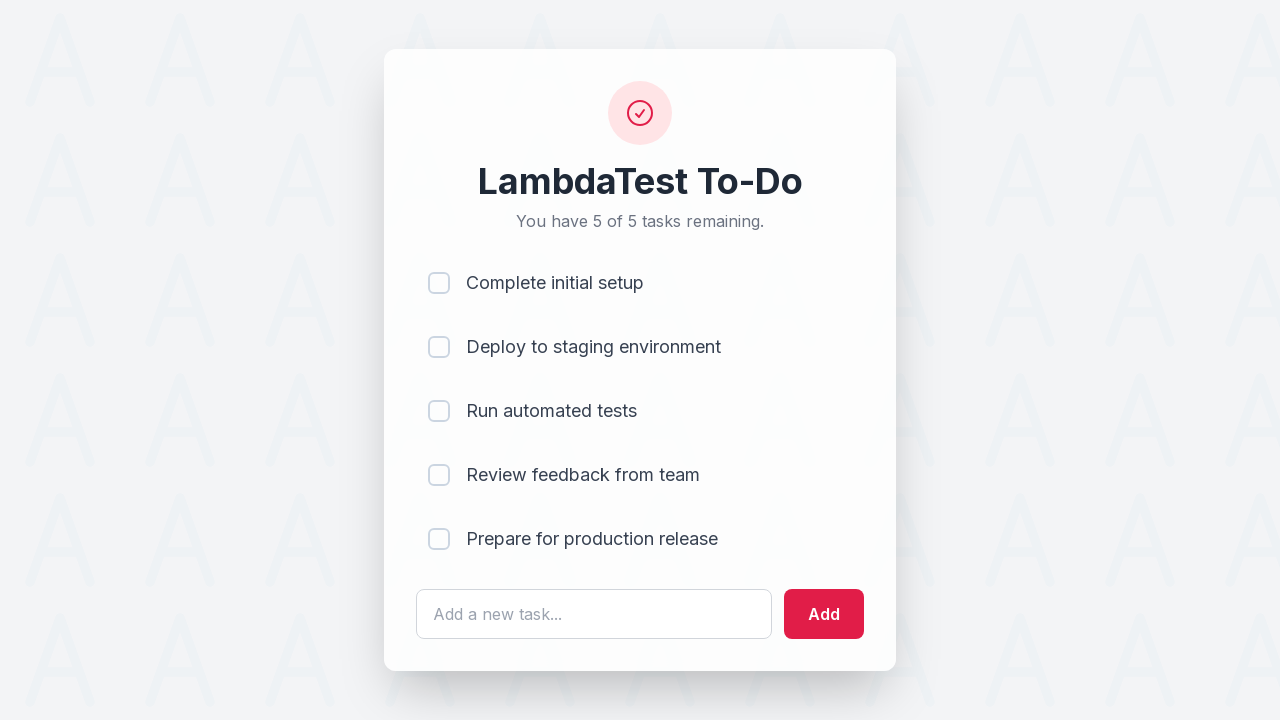

Filled add item text field with '123456789' on #sampletodotext
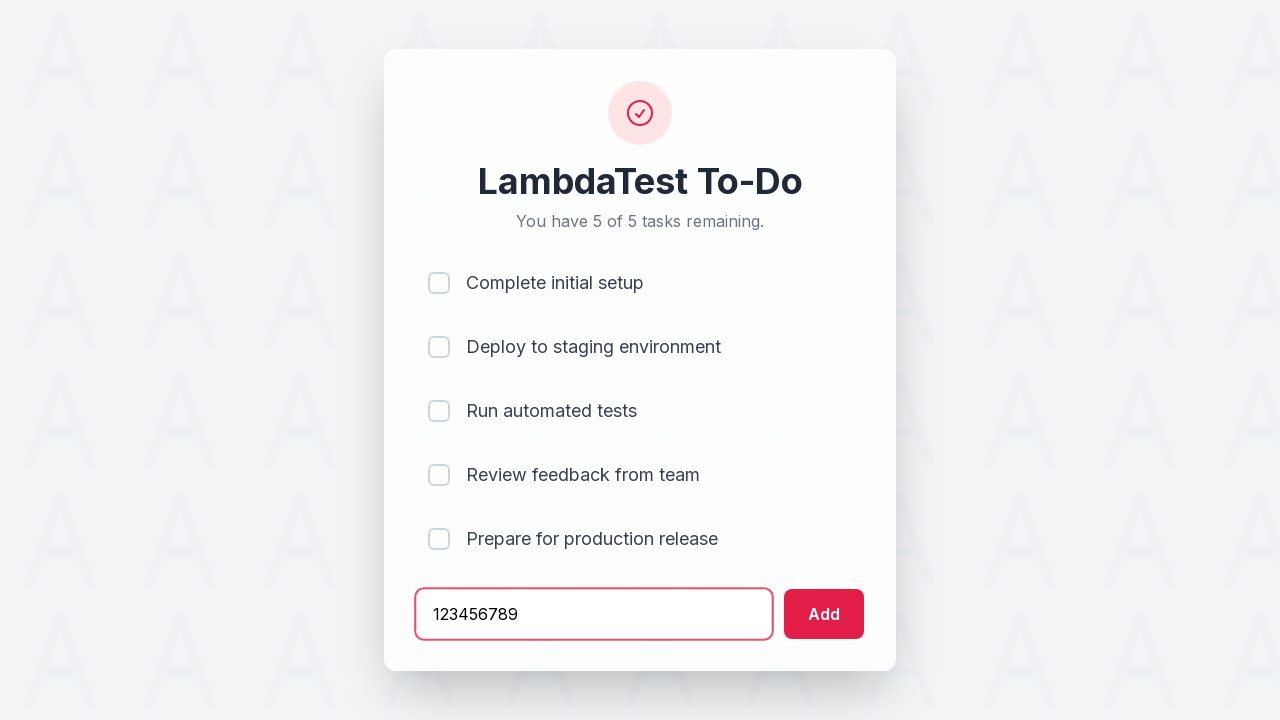

Clicked add button to create new todo item at (824, 614) on #addbutton
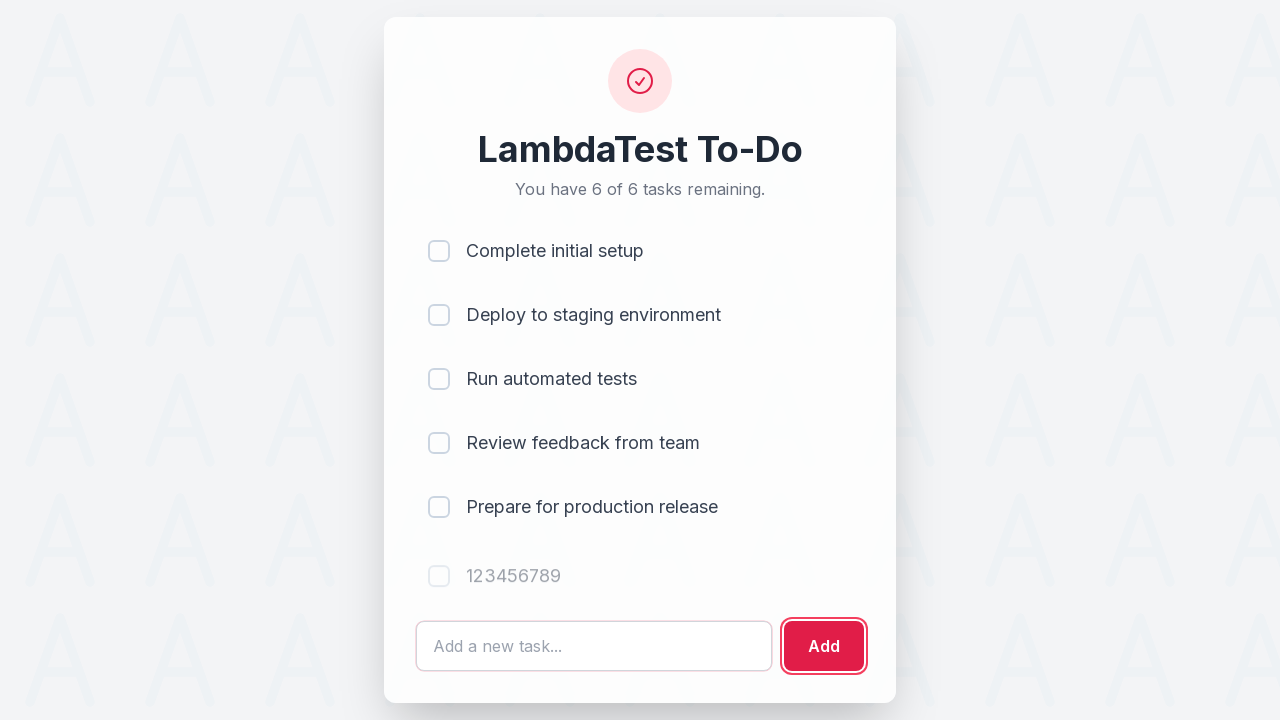

Clicked first checkbox to mark item as done at (439, 251) on [type='checkbox'] >> nth=0
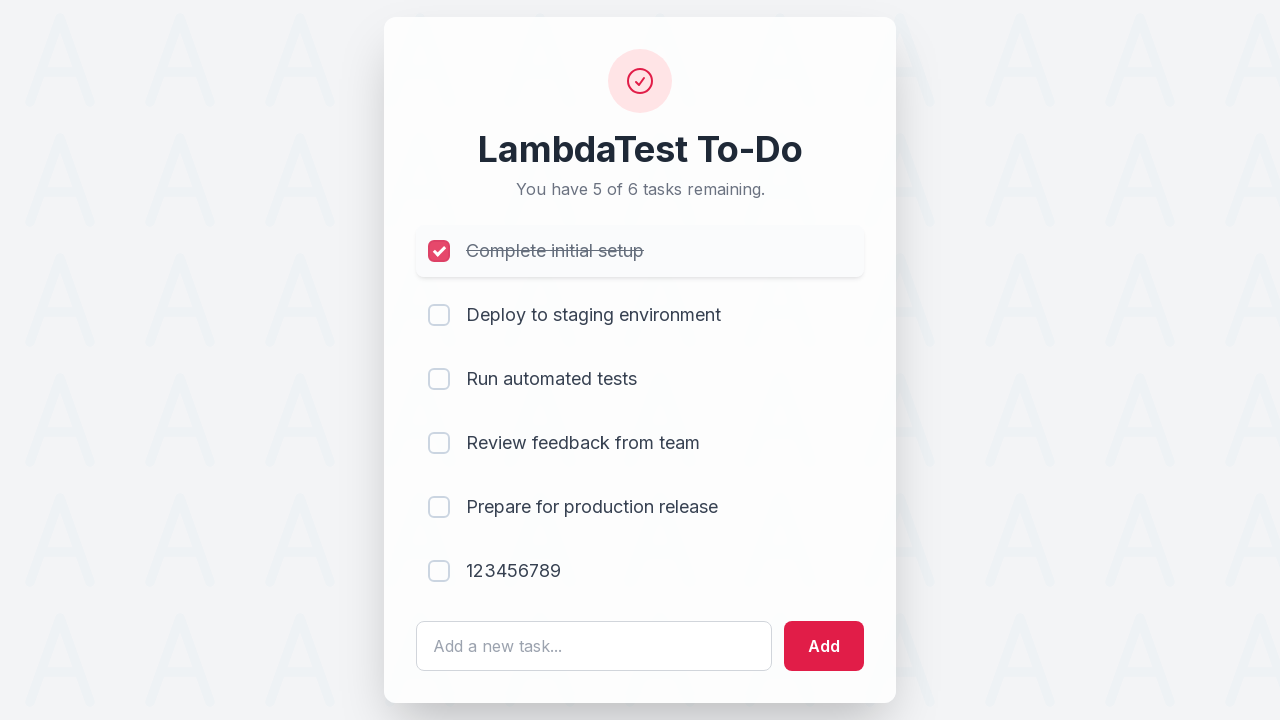

Todo items loaded and visible
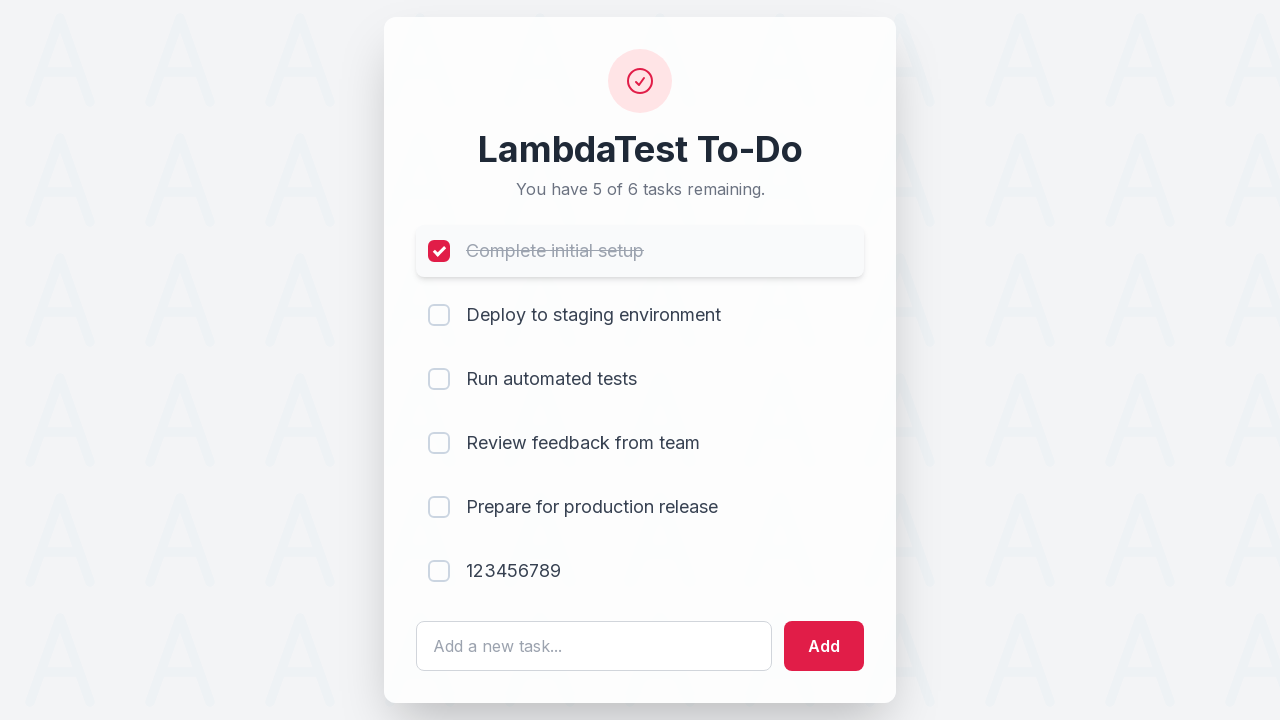

Verified first checkbox is selected
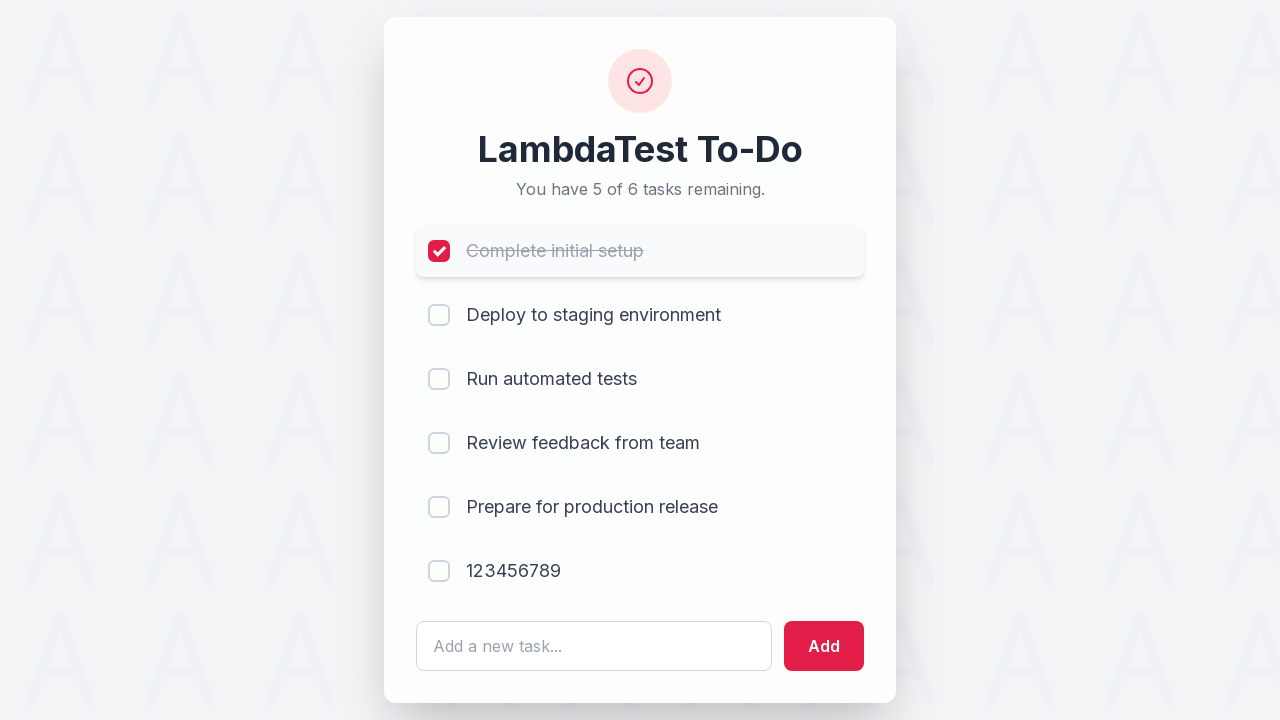

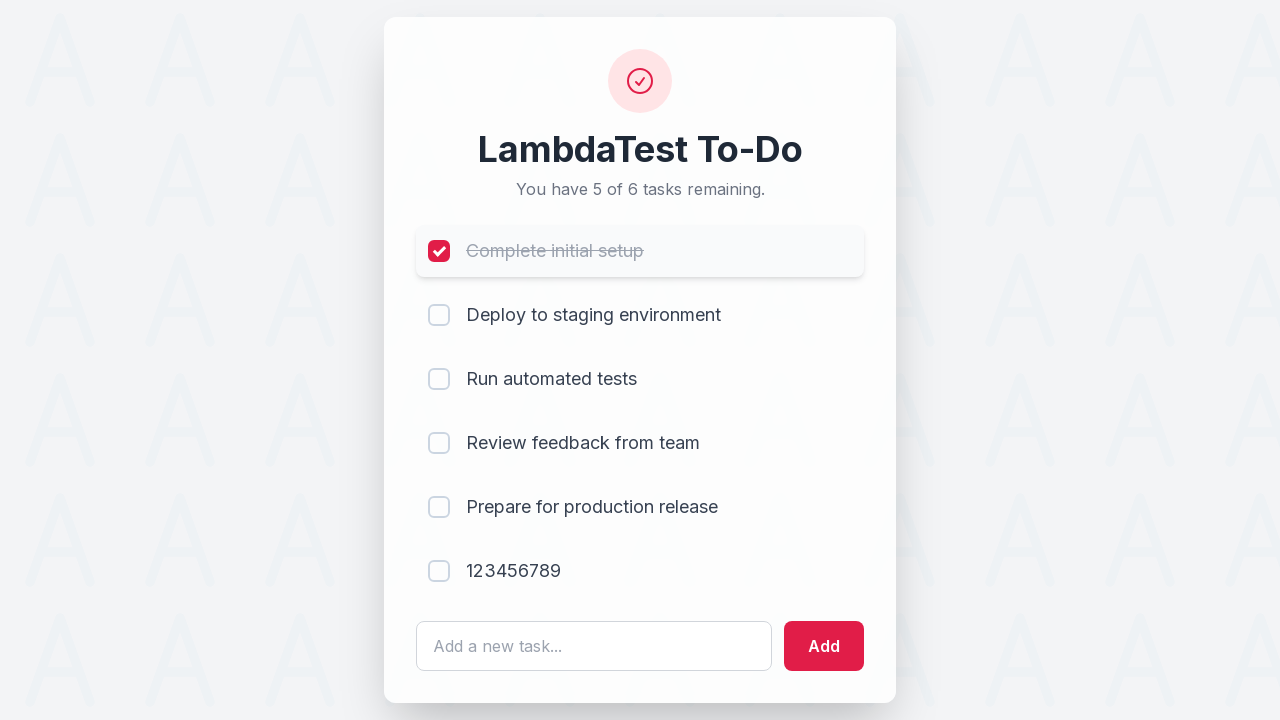